Opens the sign-in page and validates that email field, password field, and login button are displayed

Starting URL: https://test.my-fork.com/

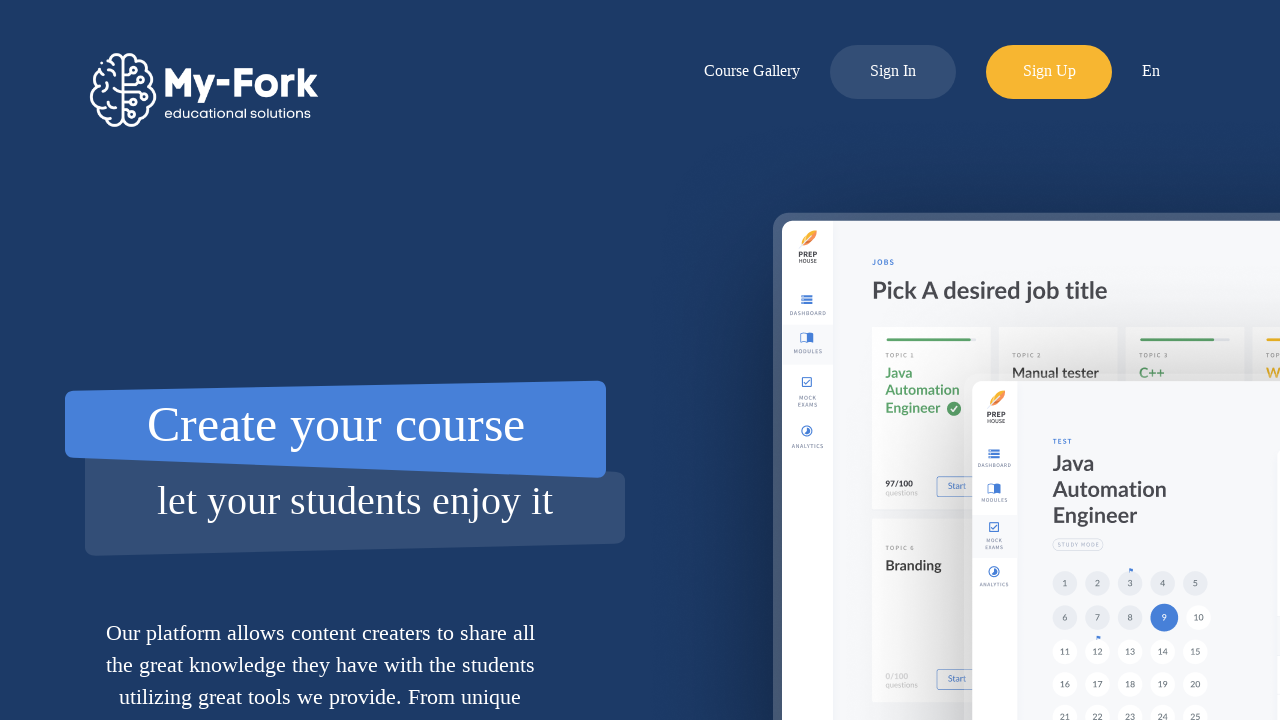

Clicked log-in button to open sign-in page at (893, 72) on xpath=//div[@id='log-in-button']/..
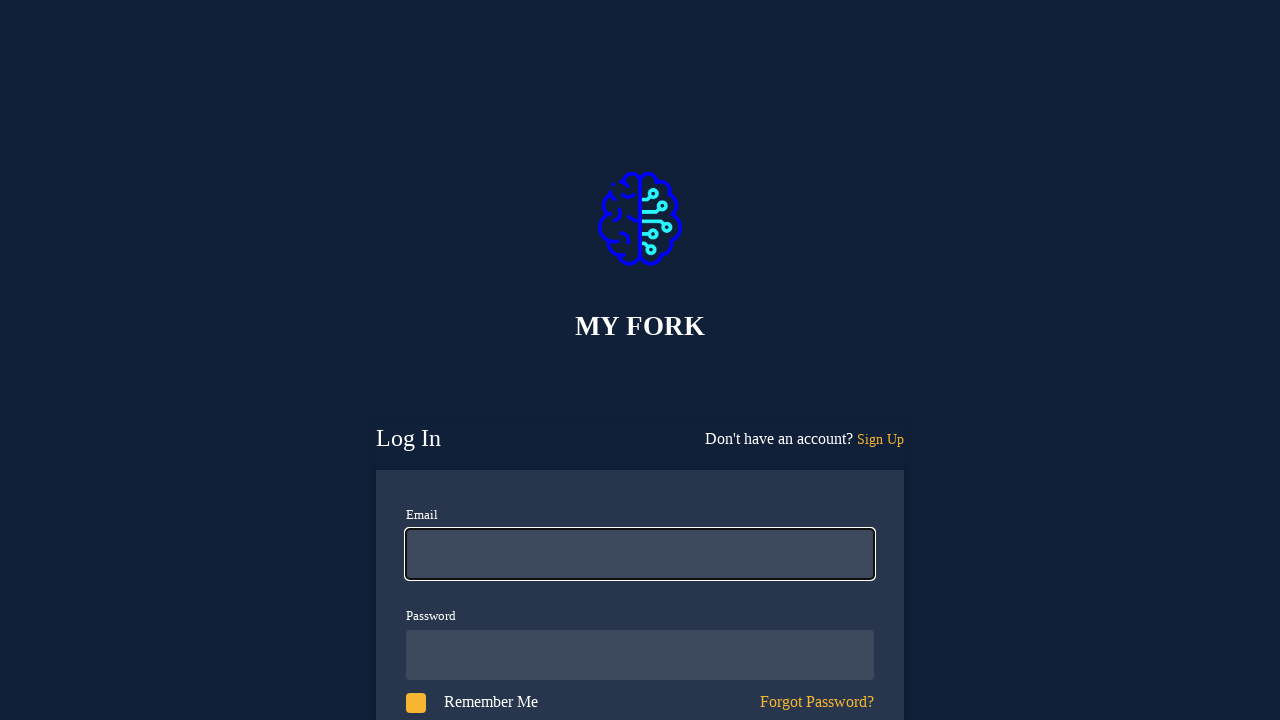

Email field is visible
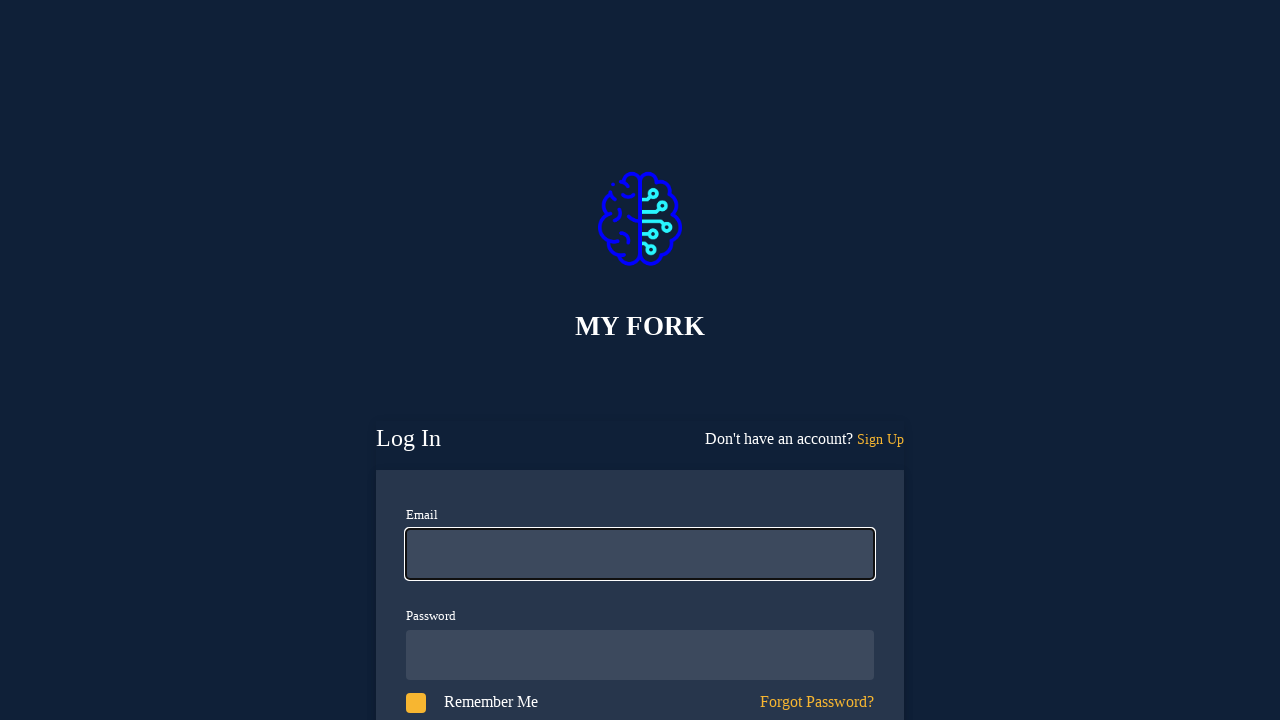

Password field is visible
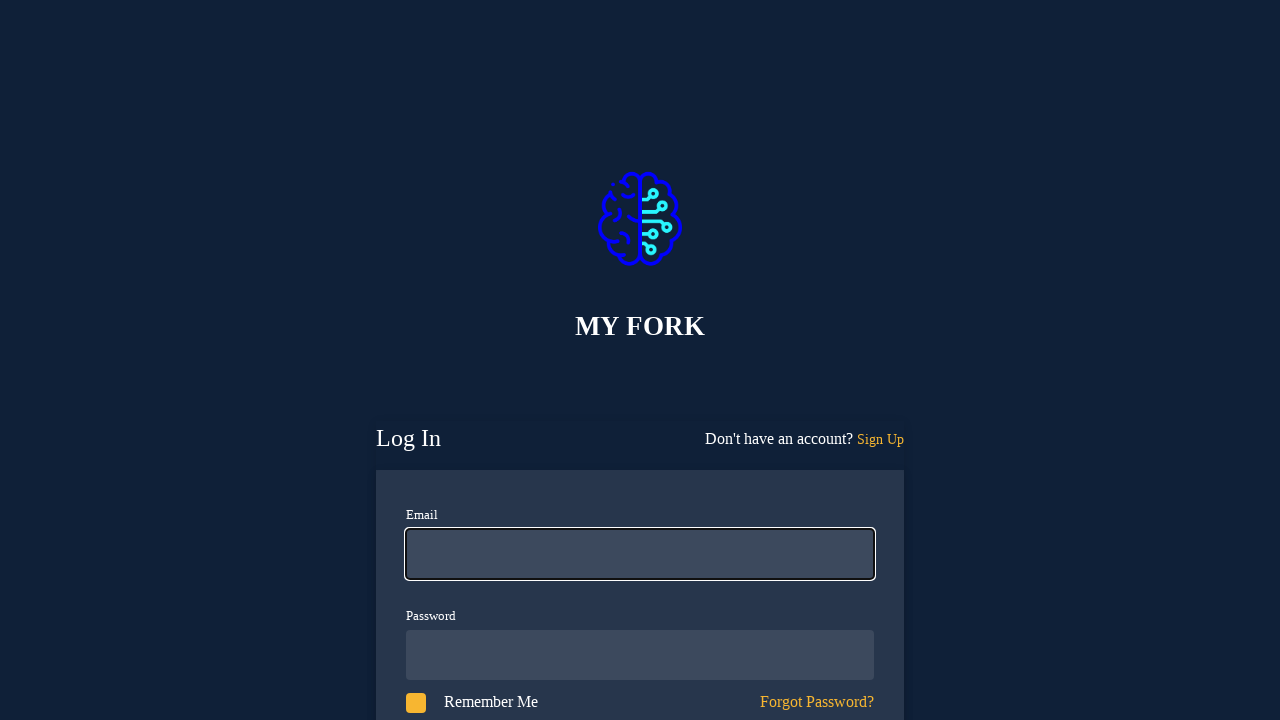

Login button is visible
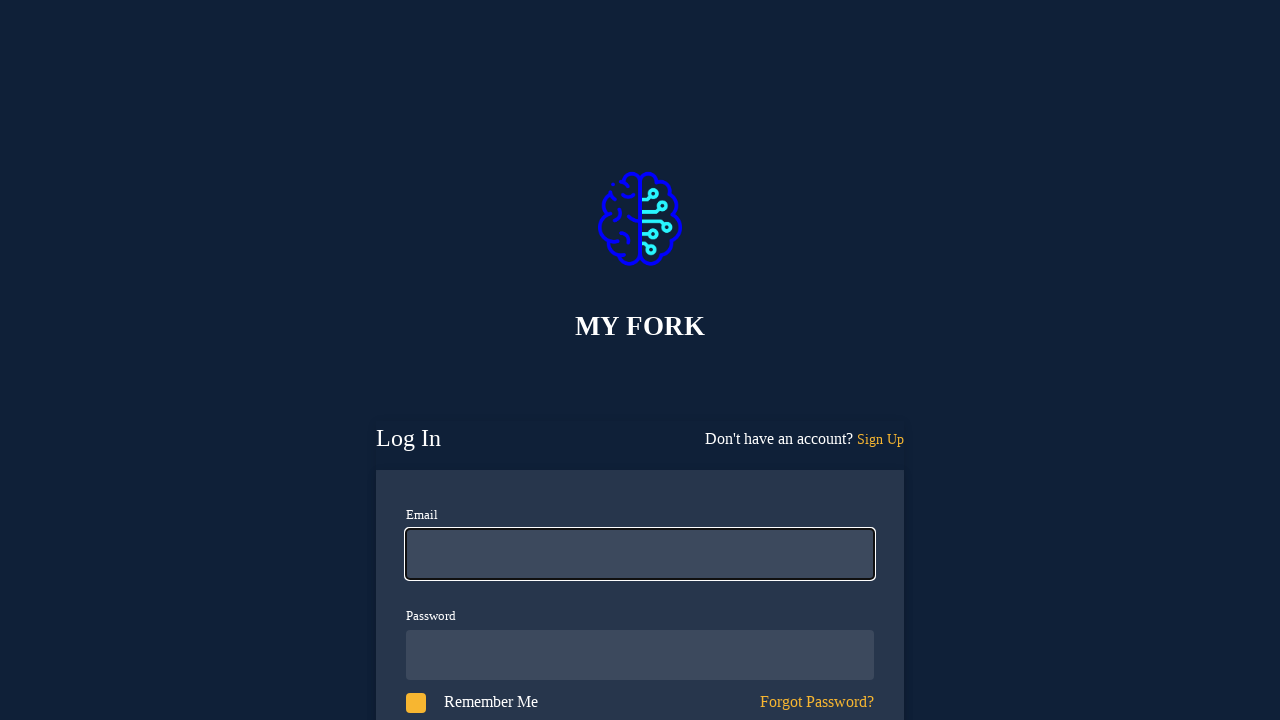

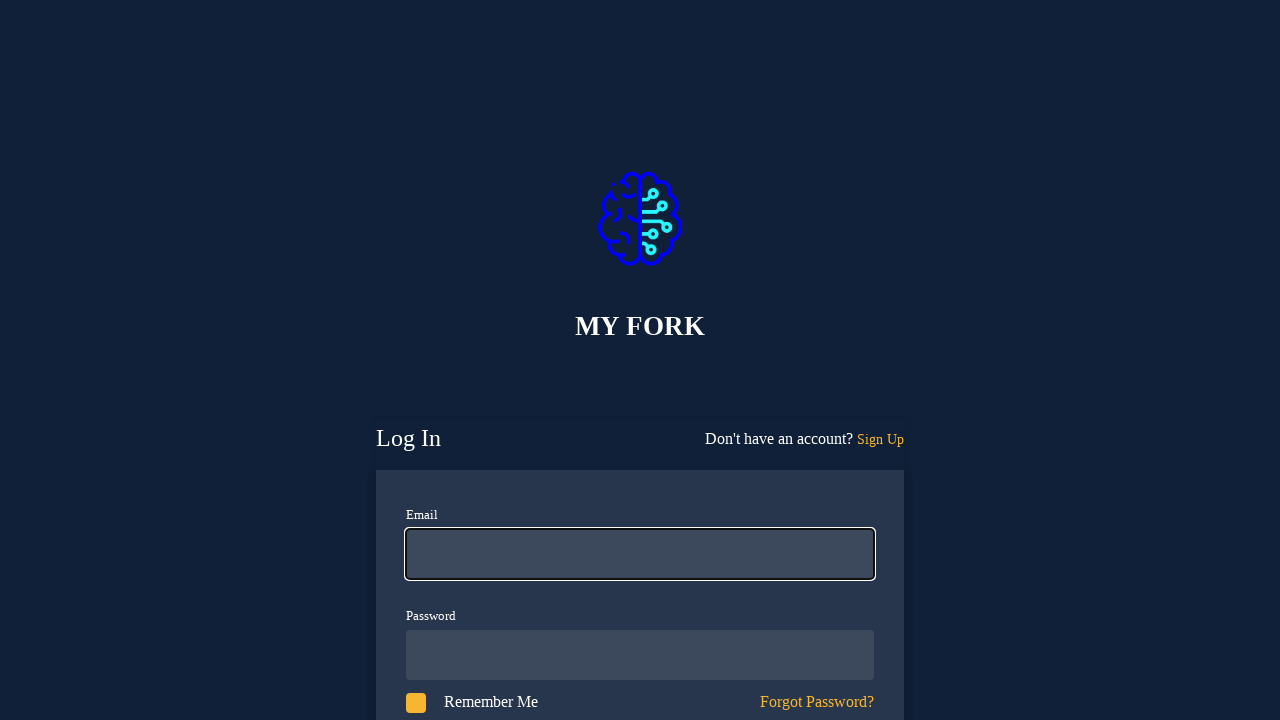